Tests the Actions API pause functionality by moving to an element, pausing, clicking and holding, pausing again, then sending keys to verify timing behavior

Starting URL: https://selenium.dev/selenium/web/mouse_interaction.html

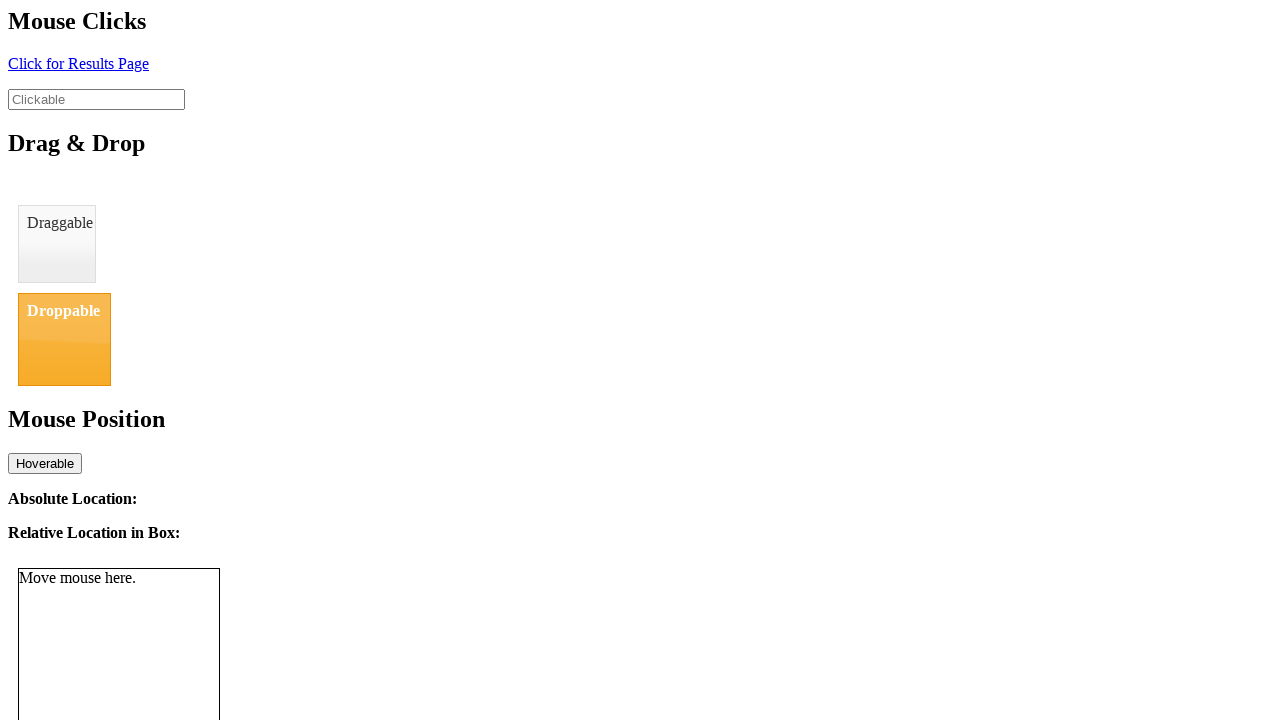

Located the clickable element
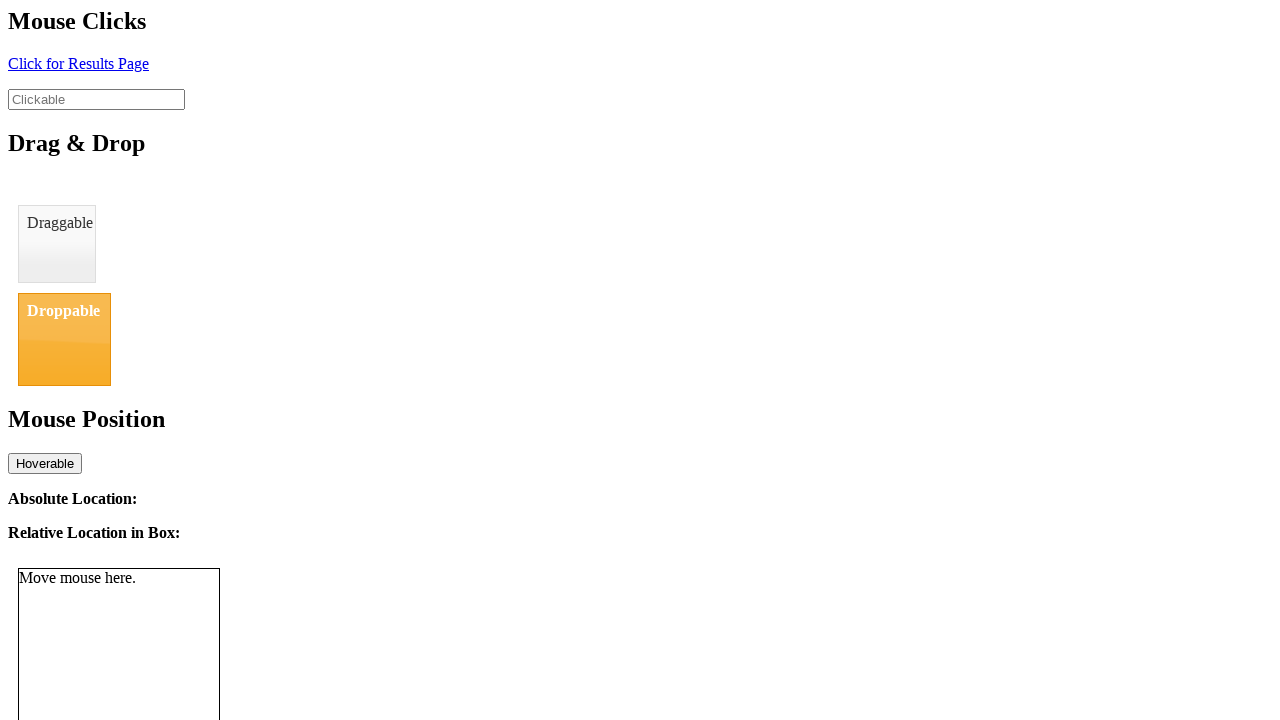

Hovered over the clickable element at (96, 99) on #clickable
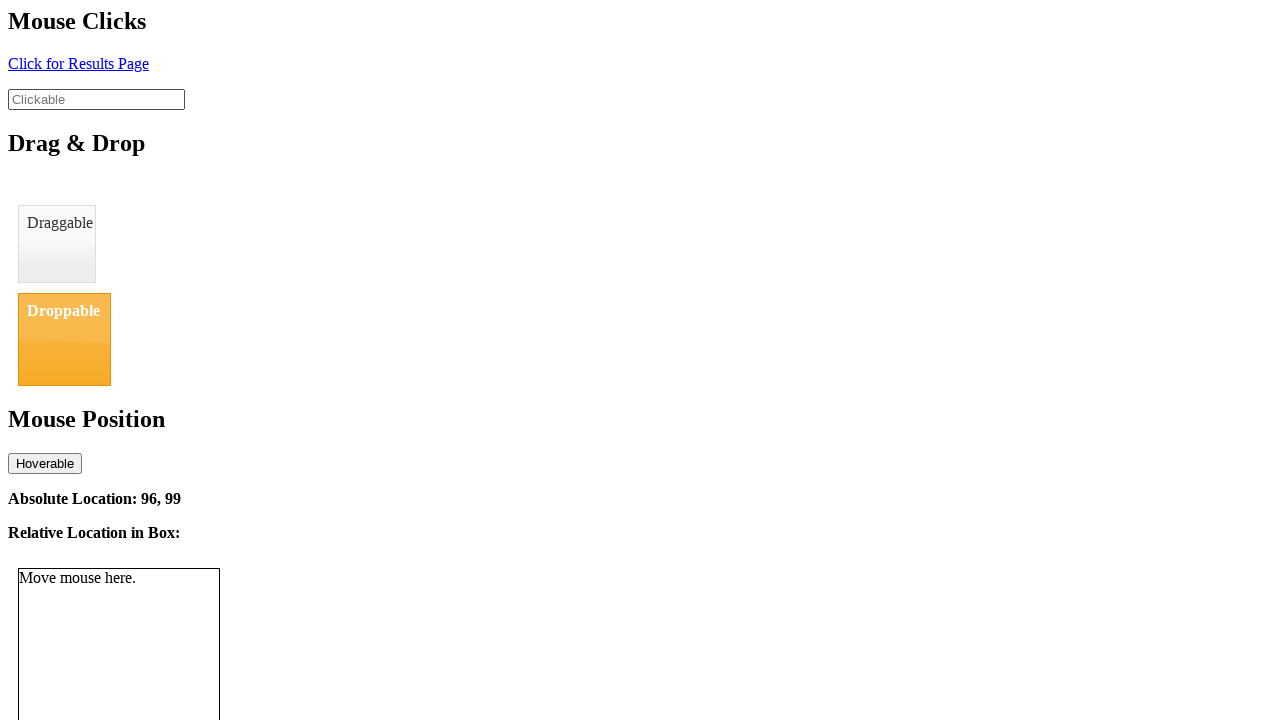

Paused for 1 second after hovering
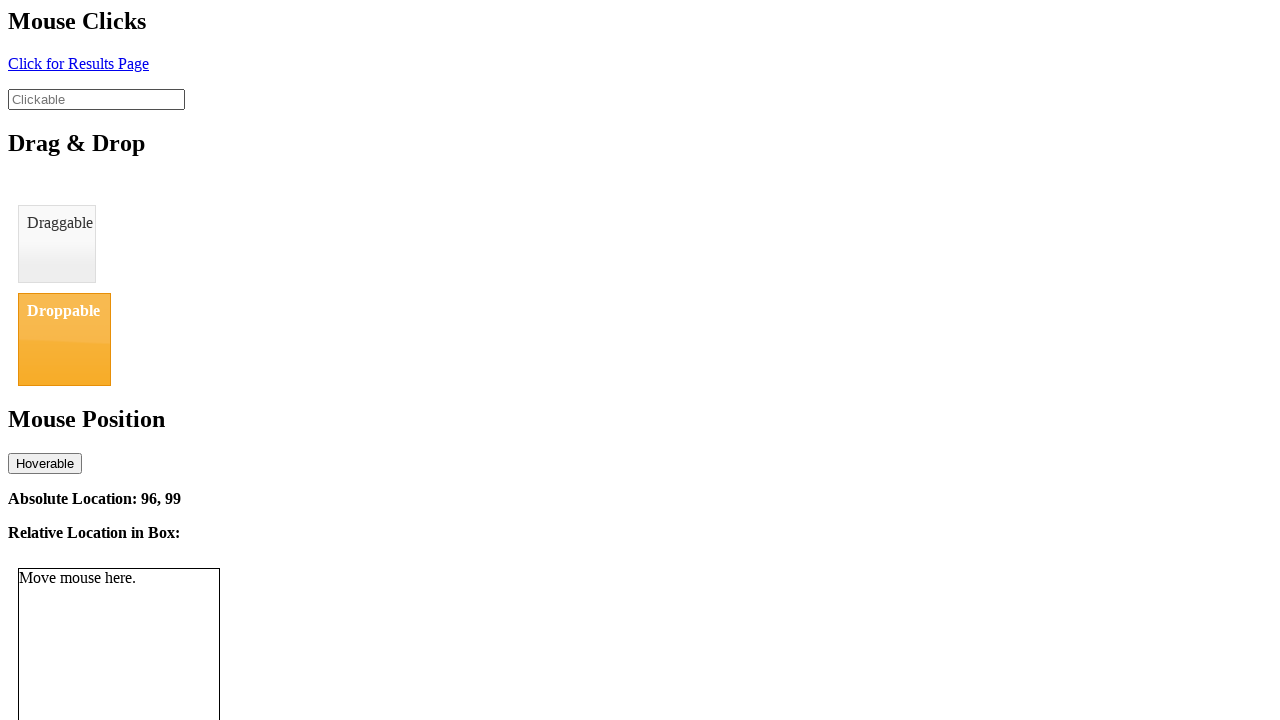

Pressed mouse button down (click and hold) at (96, 99)
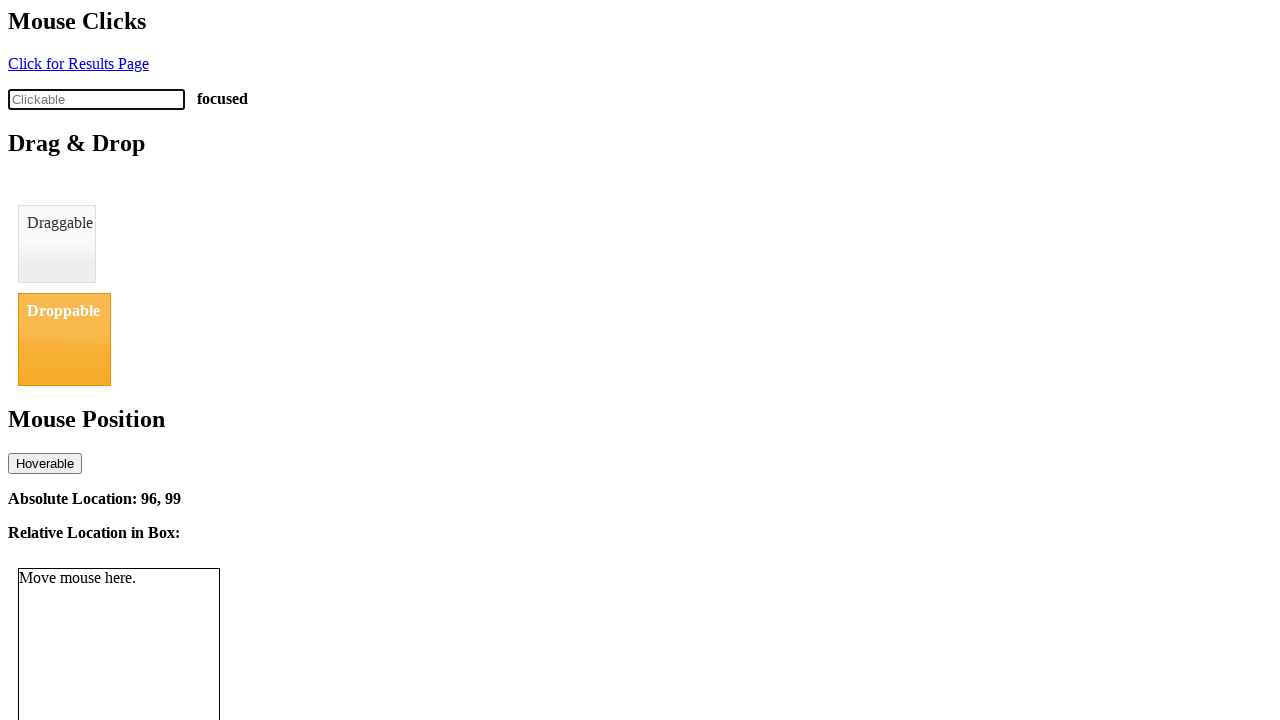

Paused for 1 second while holding mouse button
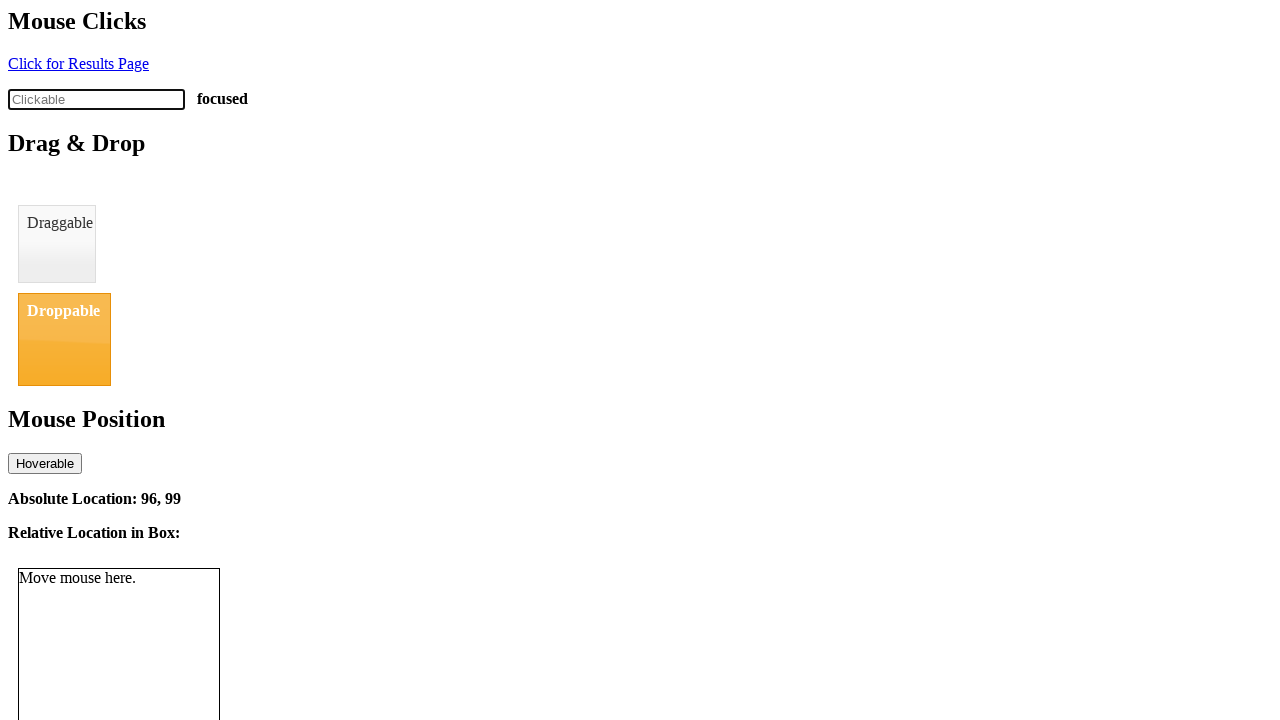

Typed 'abc' into the clickable element on #clickable
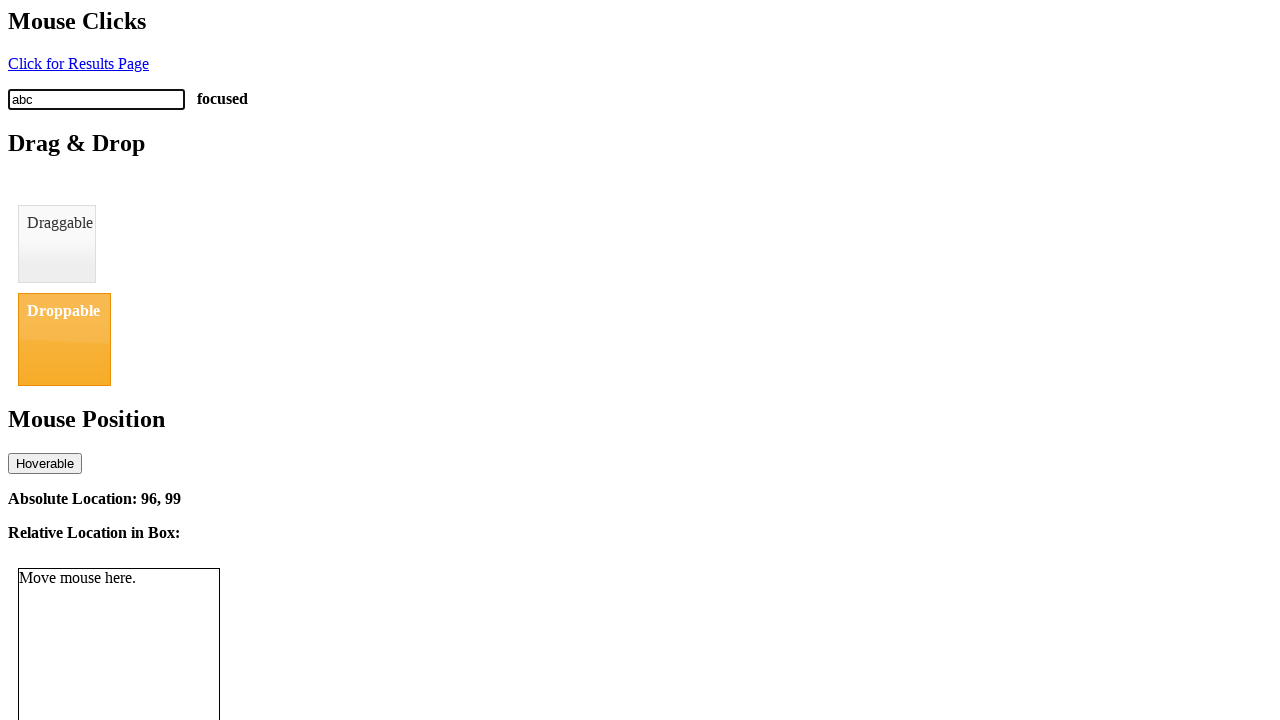

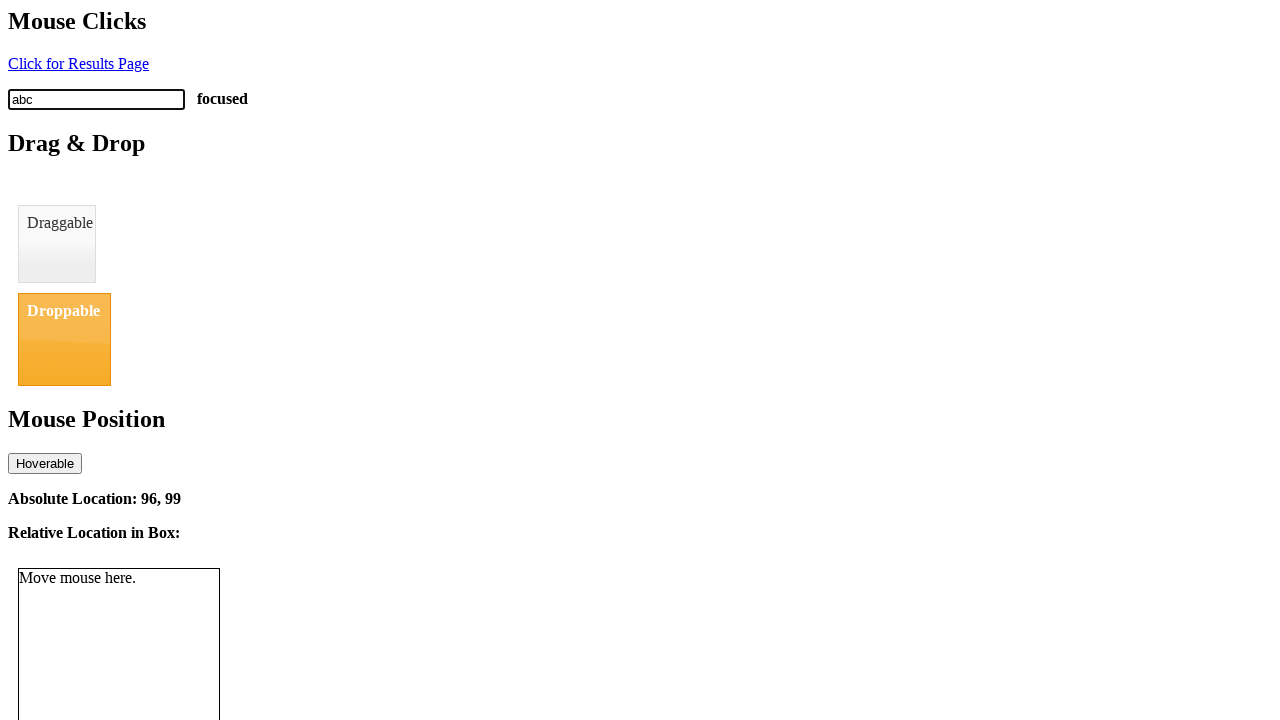